Tests handling of iframes by locating an input field within a frame and filling it with text

Starting URL: https://ui.vision/demo/webtest/frames/

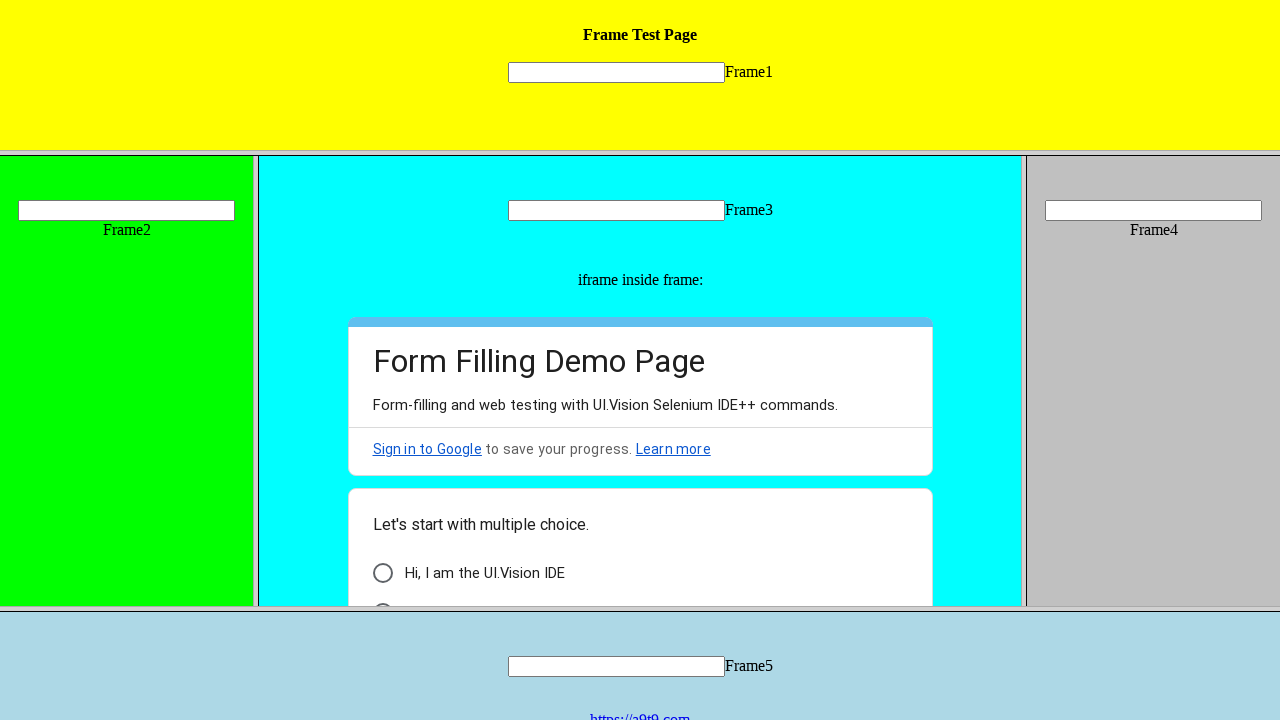

Located input field within frame_1.html and filled it with 'Hello!!!' on frame[src='frame_1.html'] >> internal:control=enter-frame >> [name='mytext1']
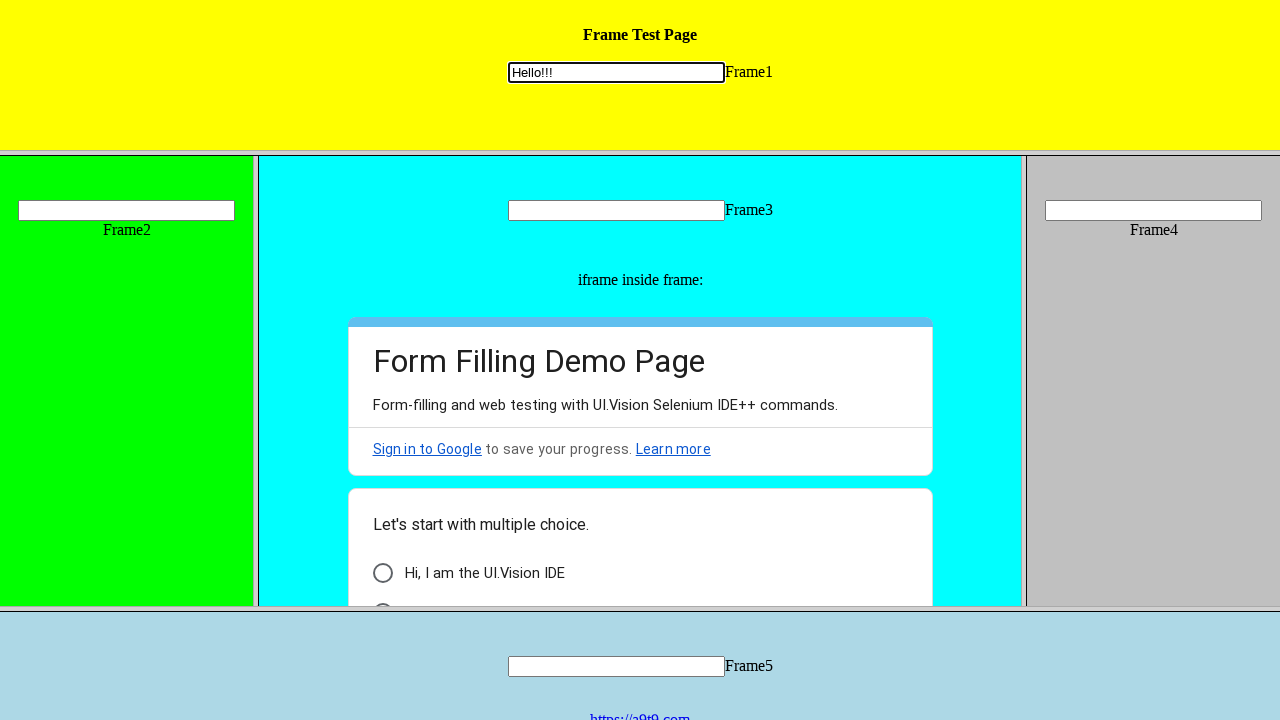

Waited 3 seconds for the action to be visible
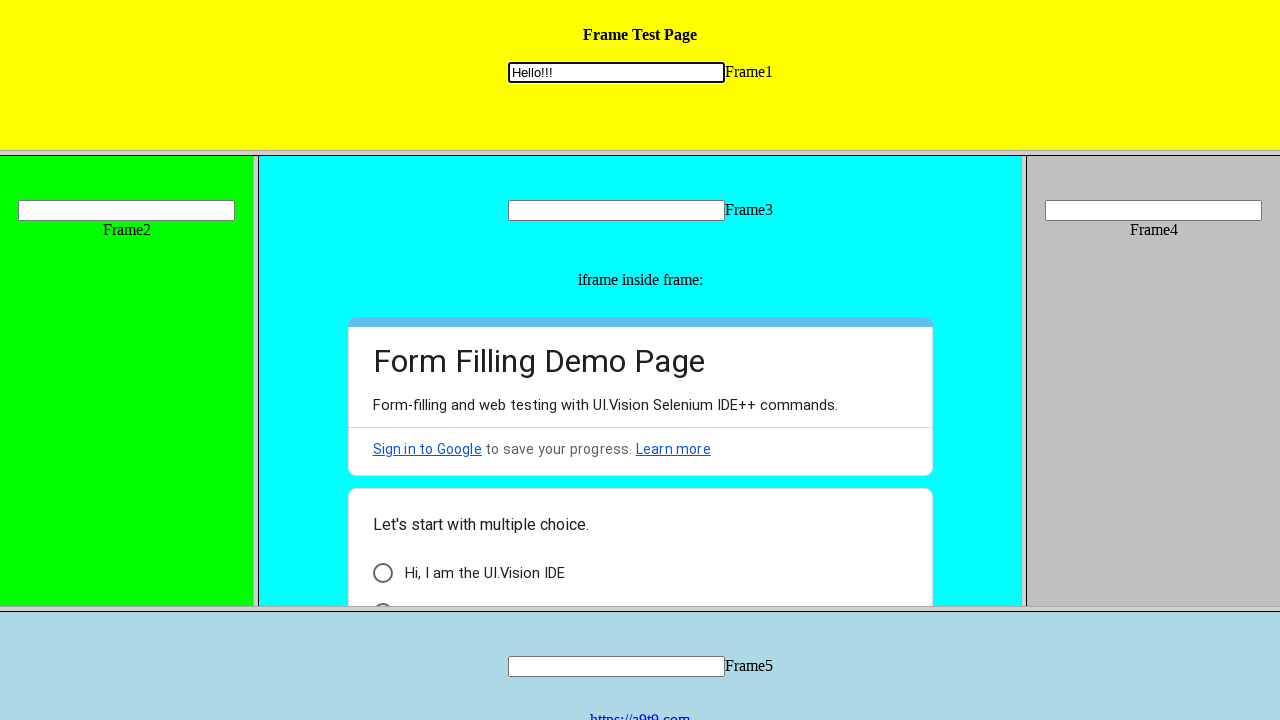

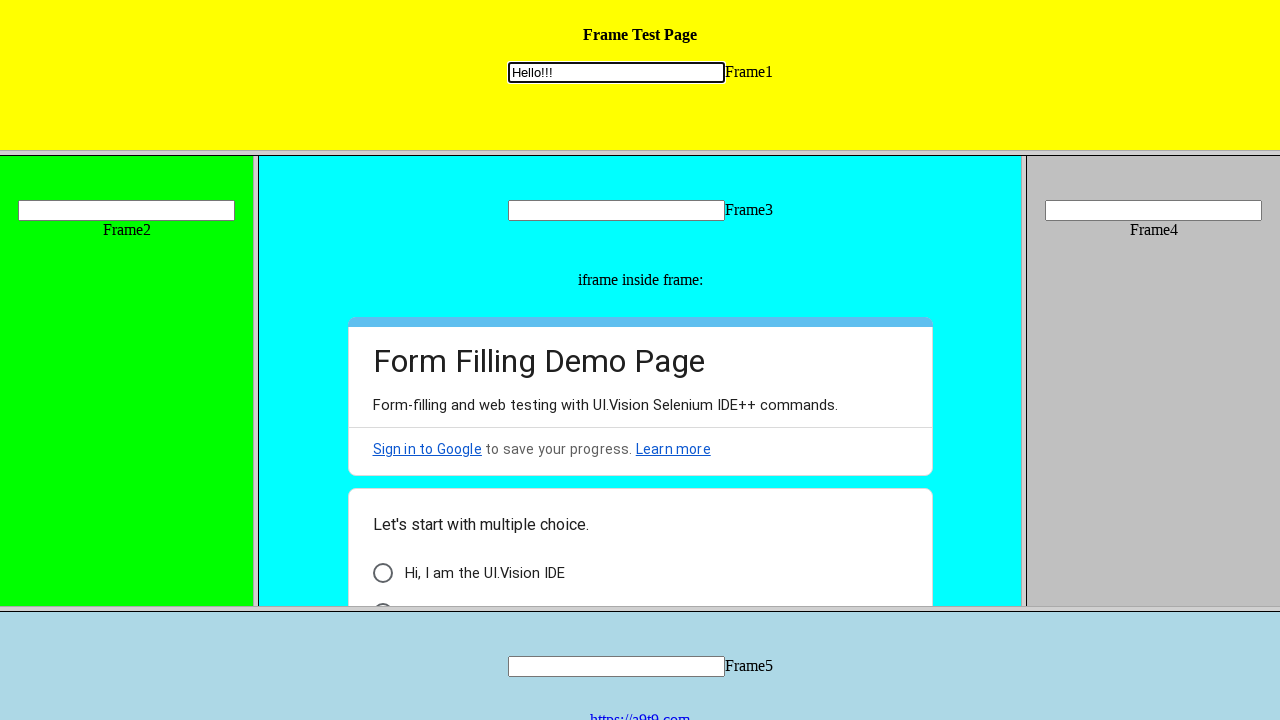